Tests JavaScript confirm dialog dismissal by clicking the JS Confirm button, dismissing the alert, and verifying the cancel message.

Starting URL: https://the-internet.herokuapp.com/javascript_alerts

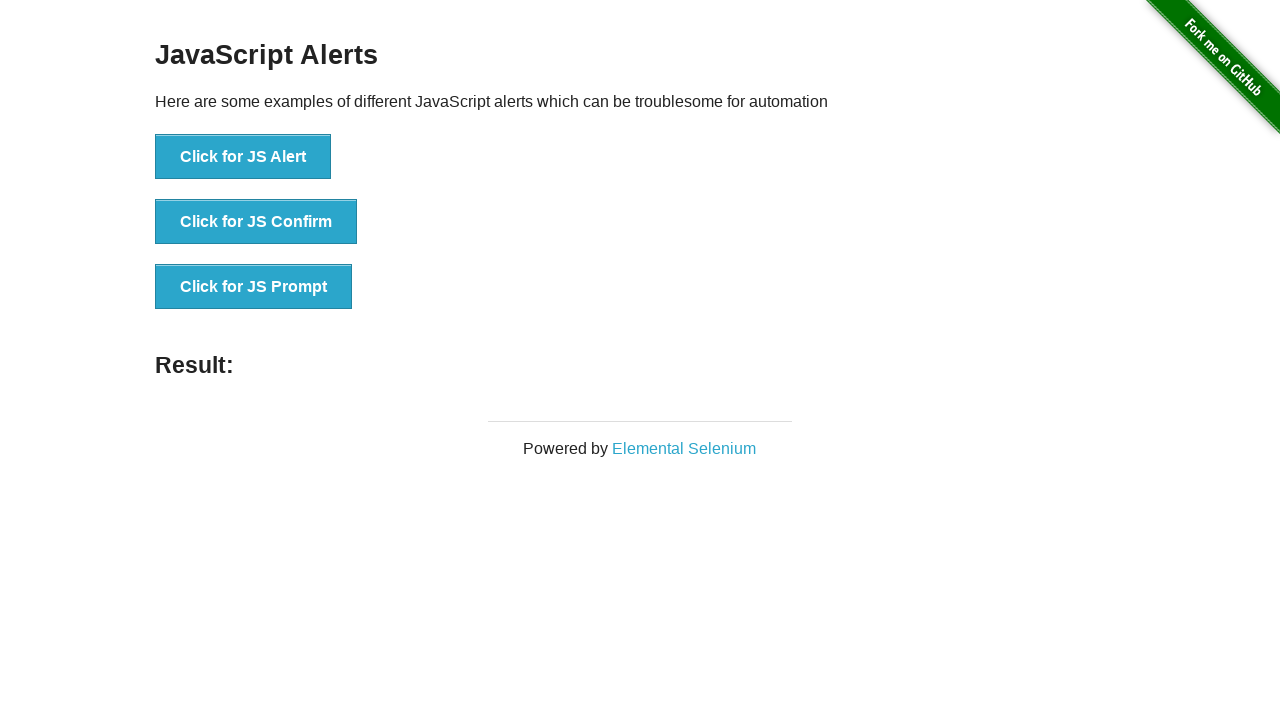

Set up dialog handler to dismiss alerts
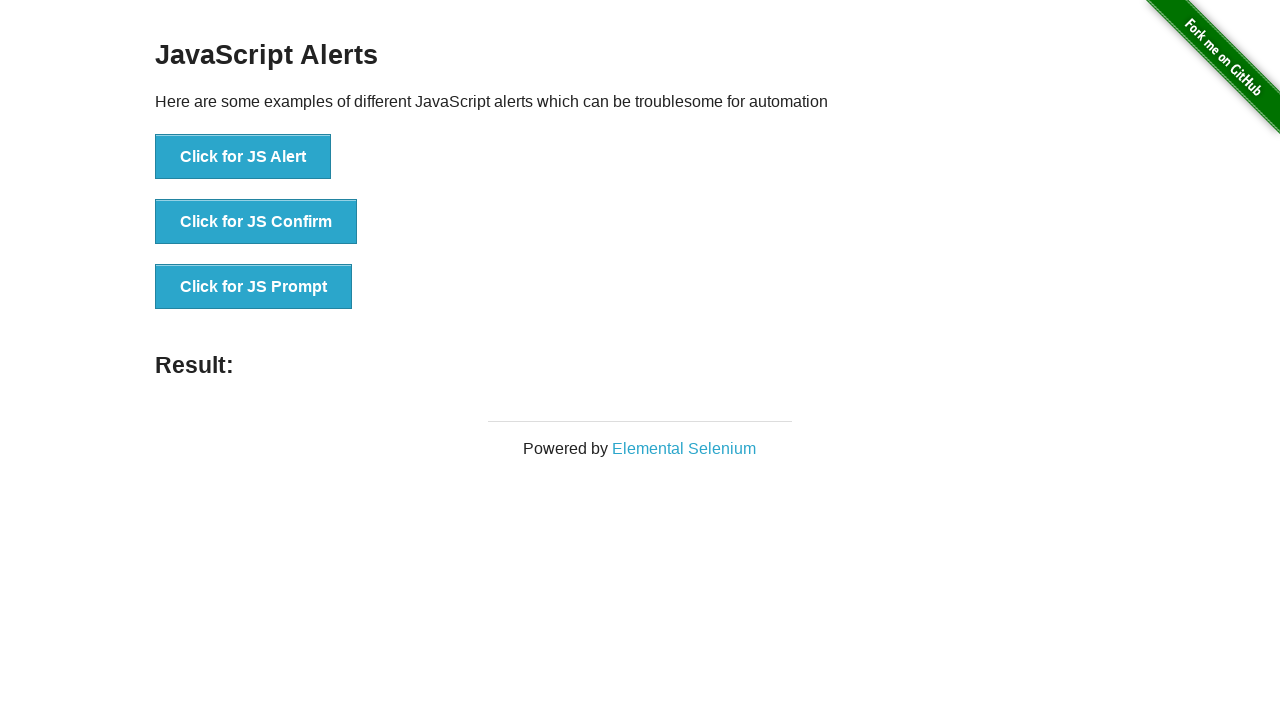

Clicked the JS Confirm button at (256, 222) on xpath=//button[contains(@onclick,'jsConfirm')]
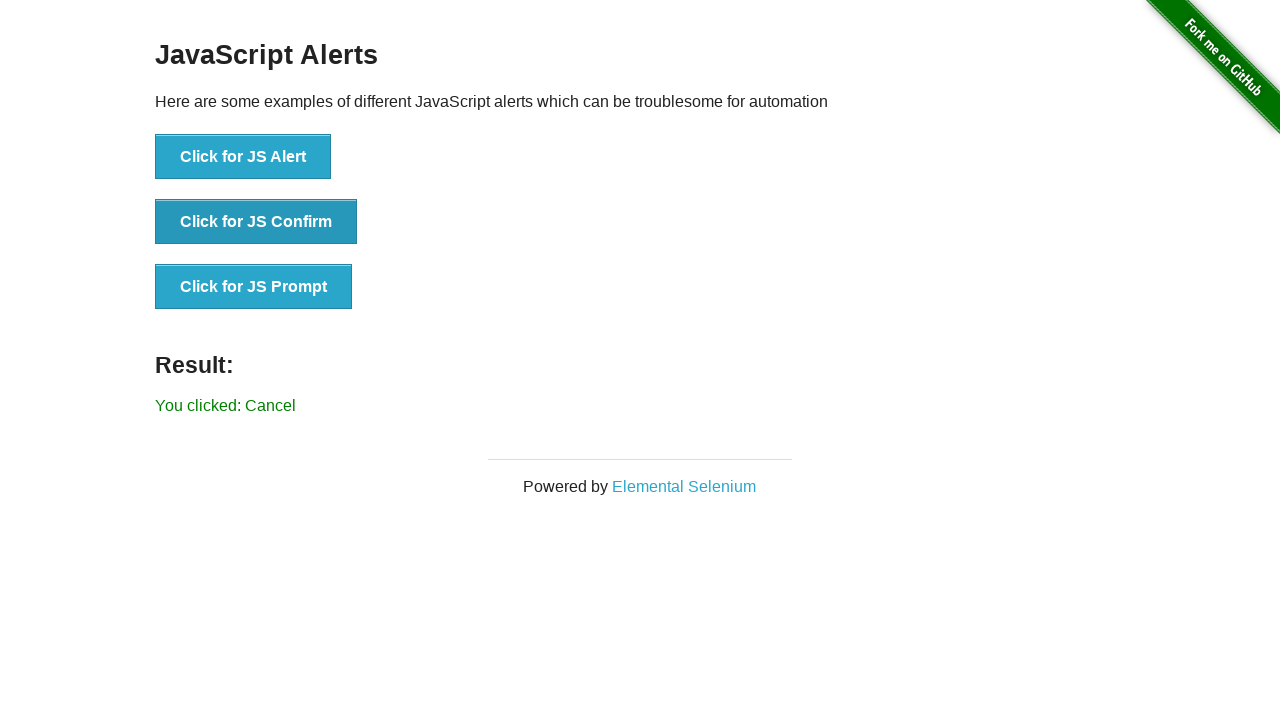

Result message element loaded after dismissing alert
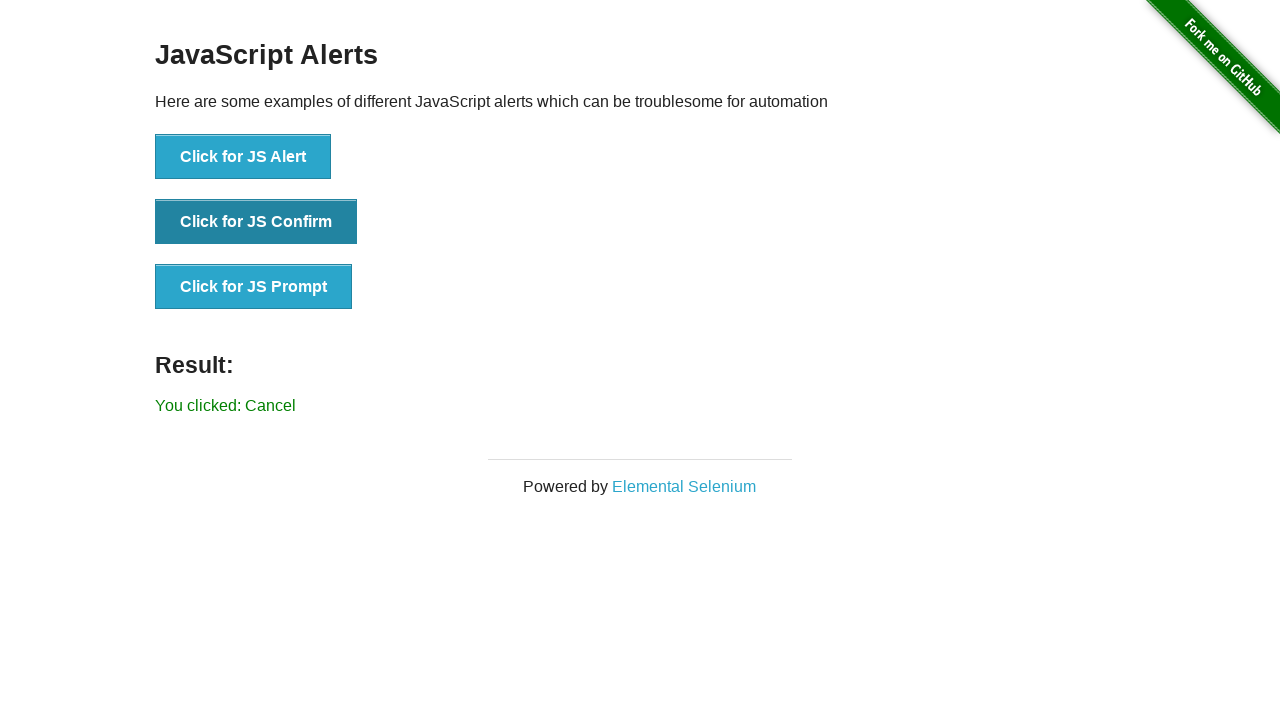

Retrieved result text: 'You clicked: Cancel'
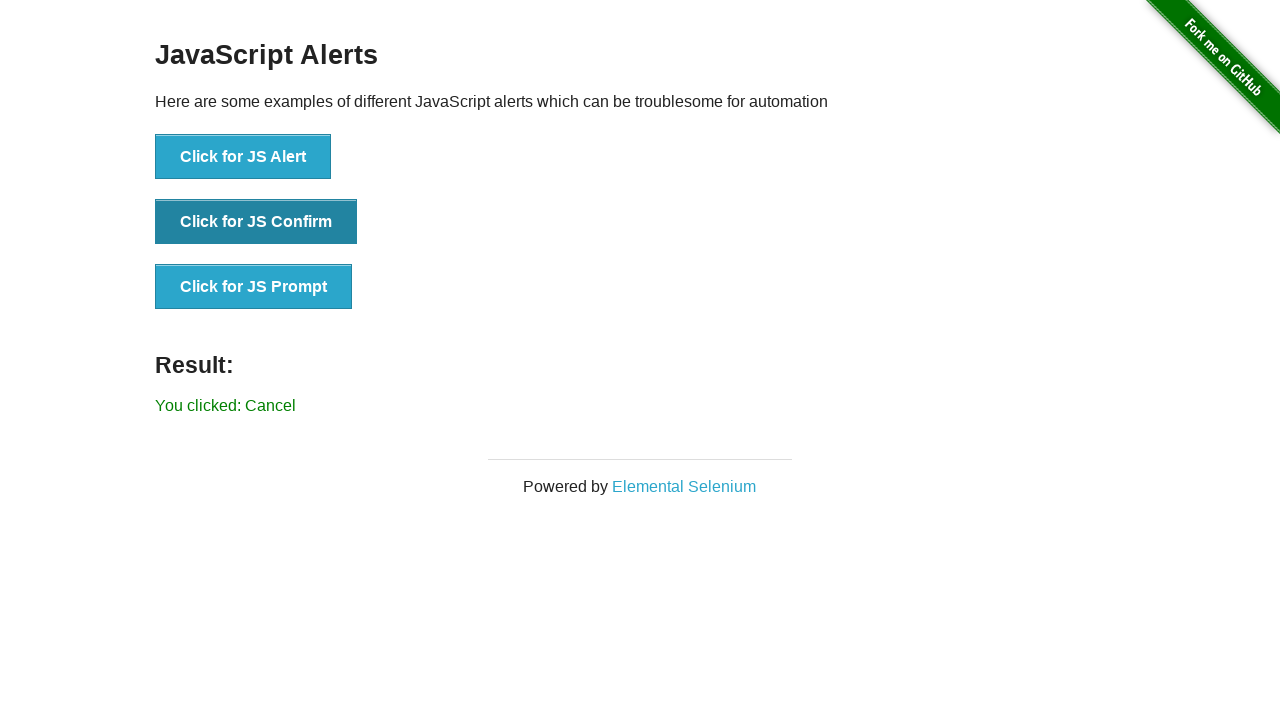

Verified cancel message displayed correctly
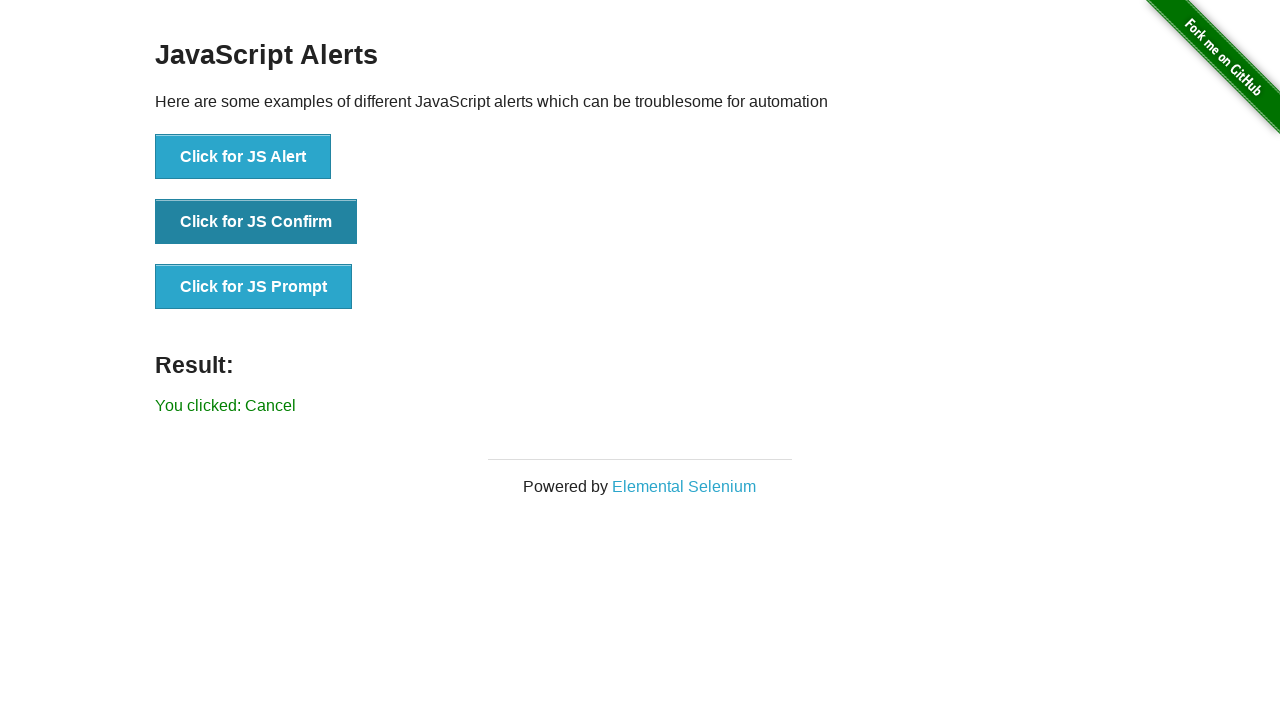

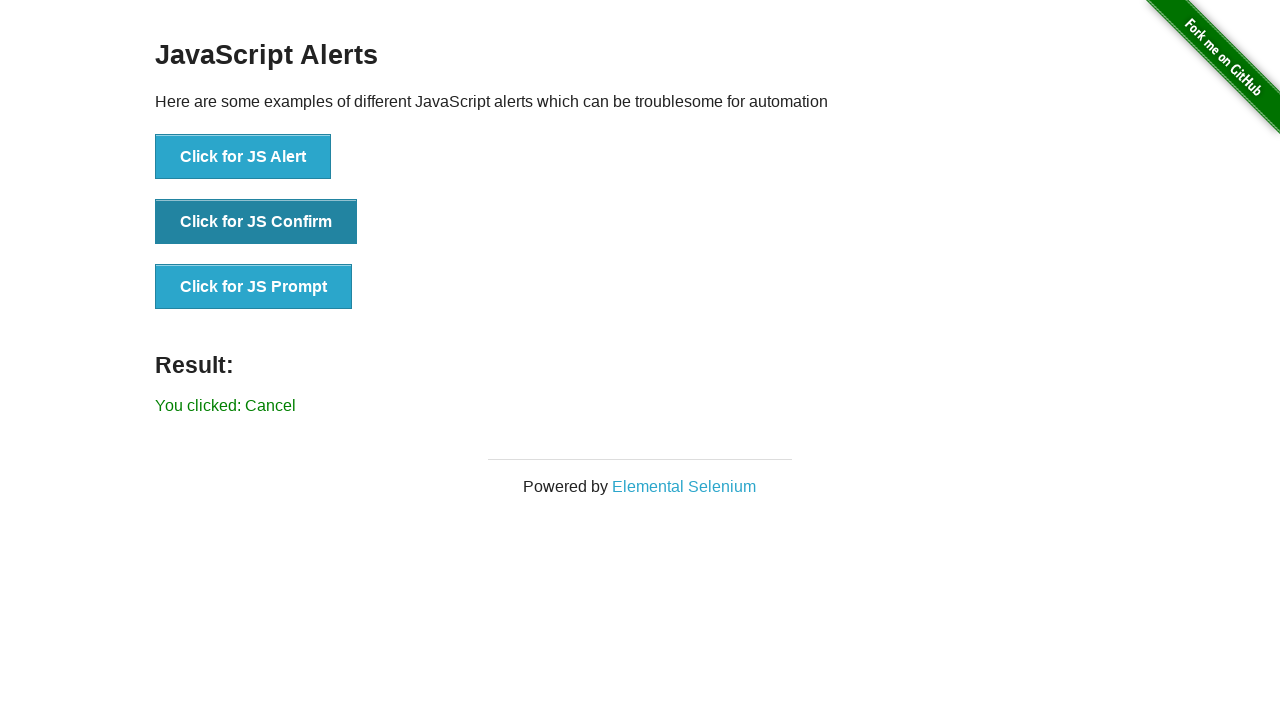